Tests sorting the Due column in ascending order by clicking the column header and verifying the values are sorted from lowest to highest

Starting URL: http://the-internet.herokuapp.com/tables

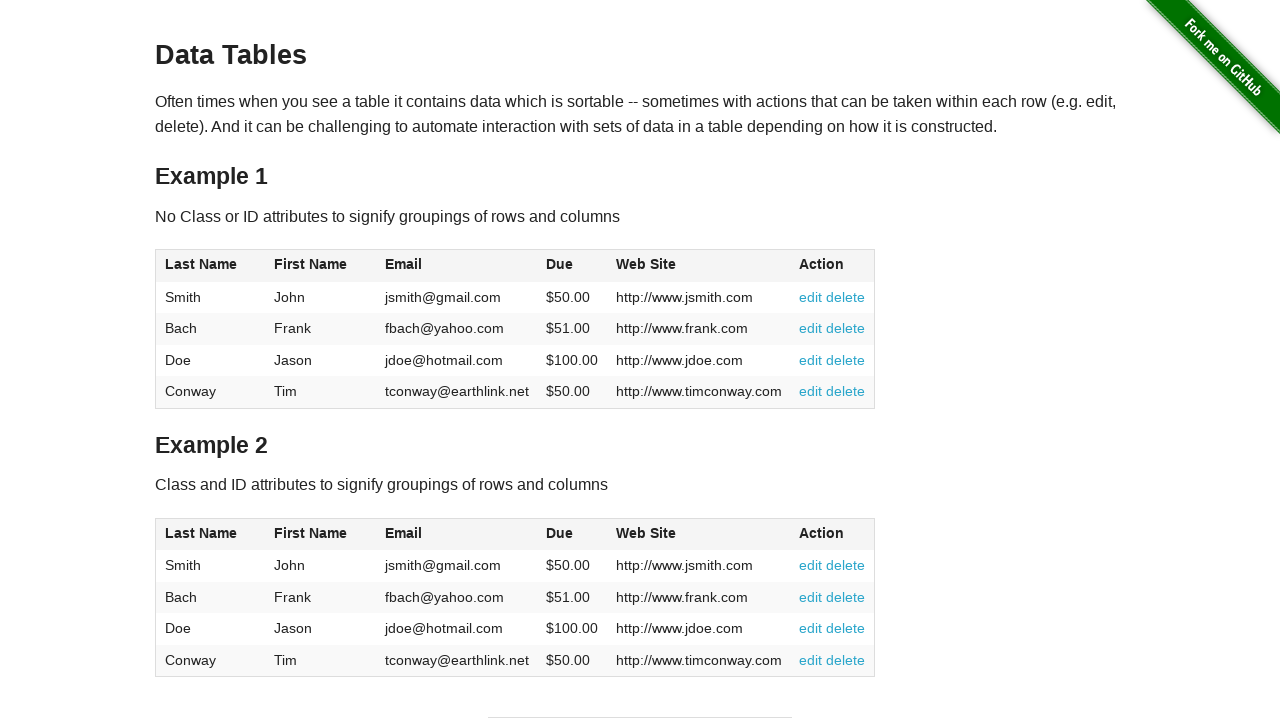

Clicked Due column header to sort ascending at (572, 266) on #table1 thead tr th:nth-of-type(4)
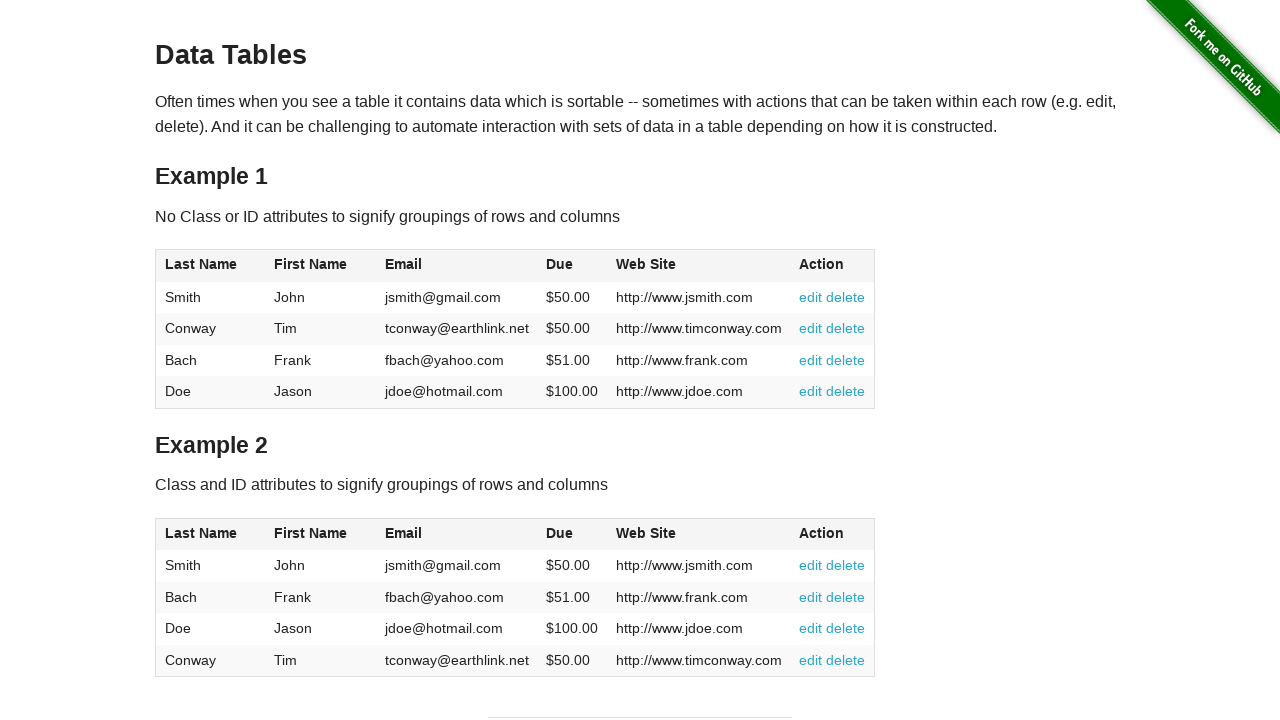

Due column table data loaded and sorted in ascending order
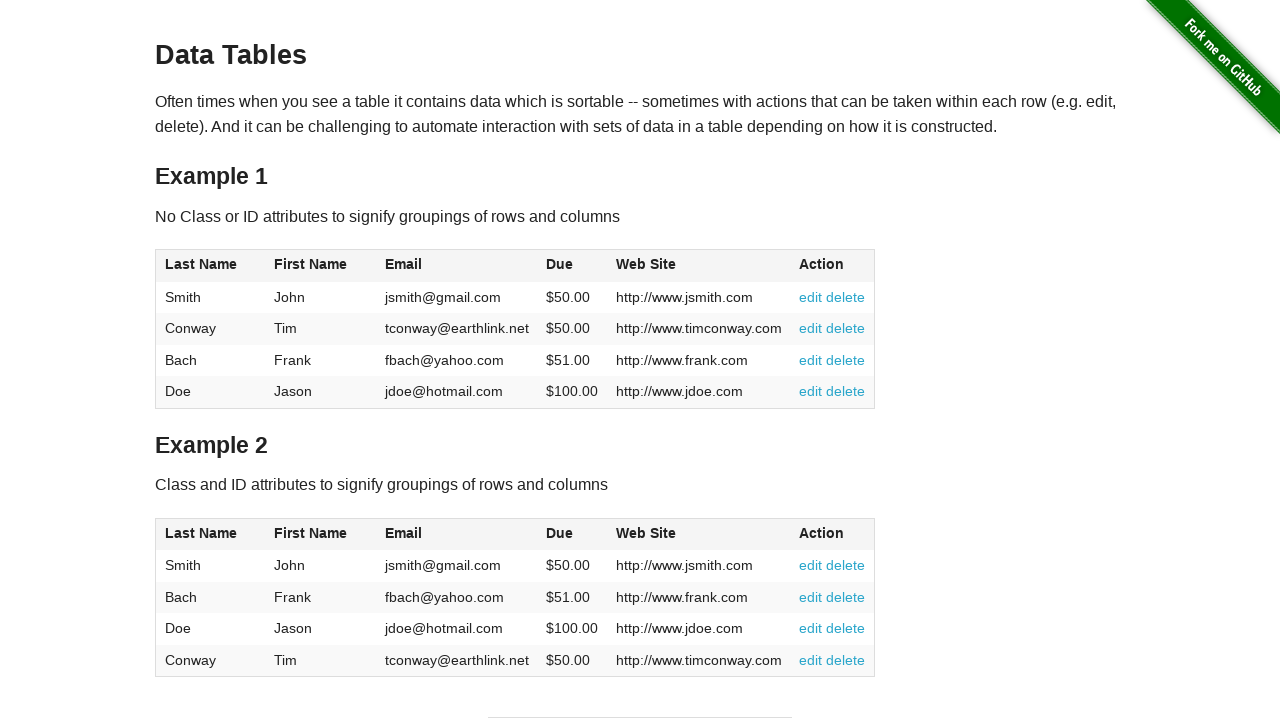

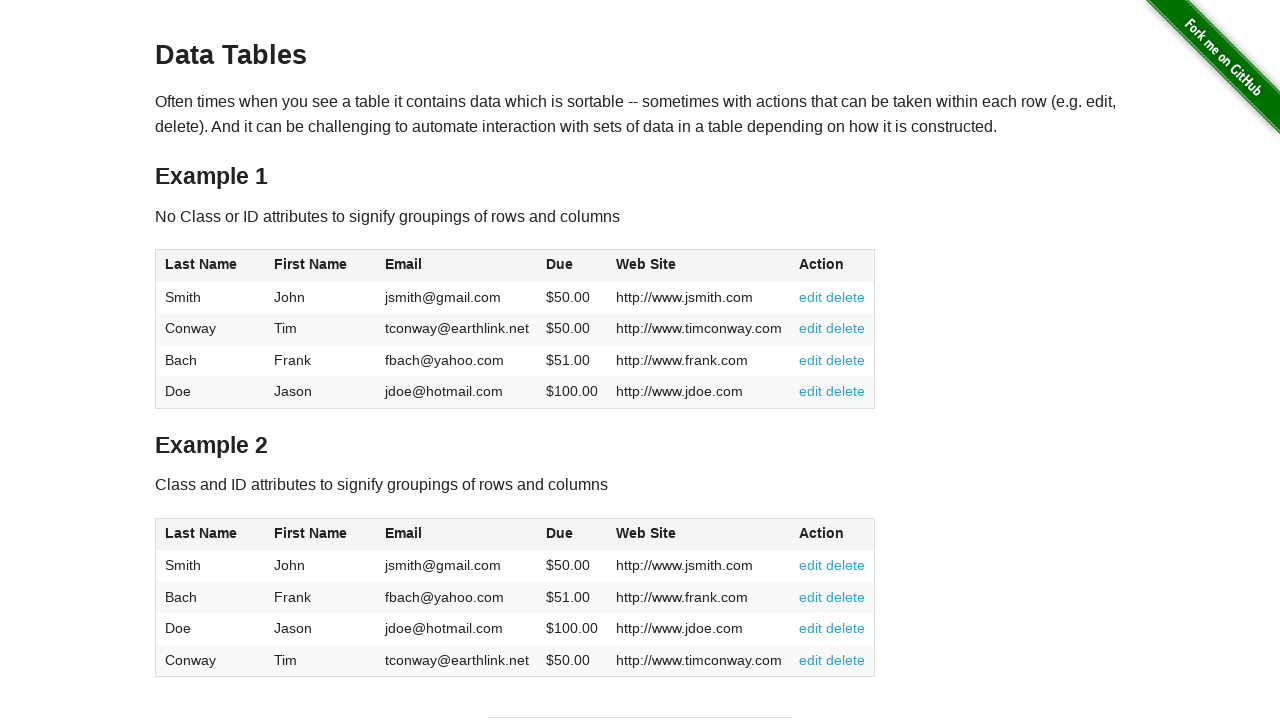